Tests interaction with a disabled input field by clicking a "Disabled" element, using JavaScript to remove the disabled attribute from an input field, and then entering text into the enabled field.

Starting URL: https://demoapps.qspiders.com/ui?scenario=1

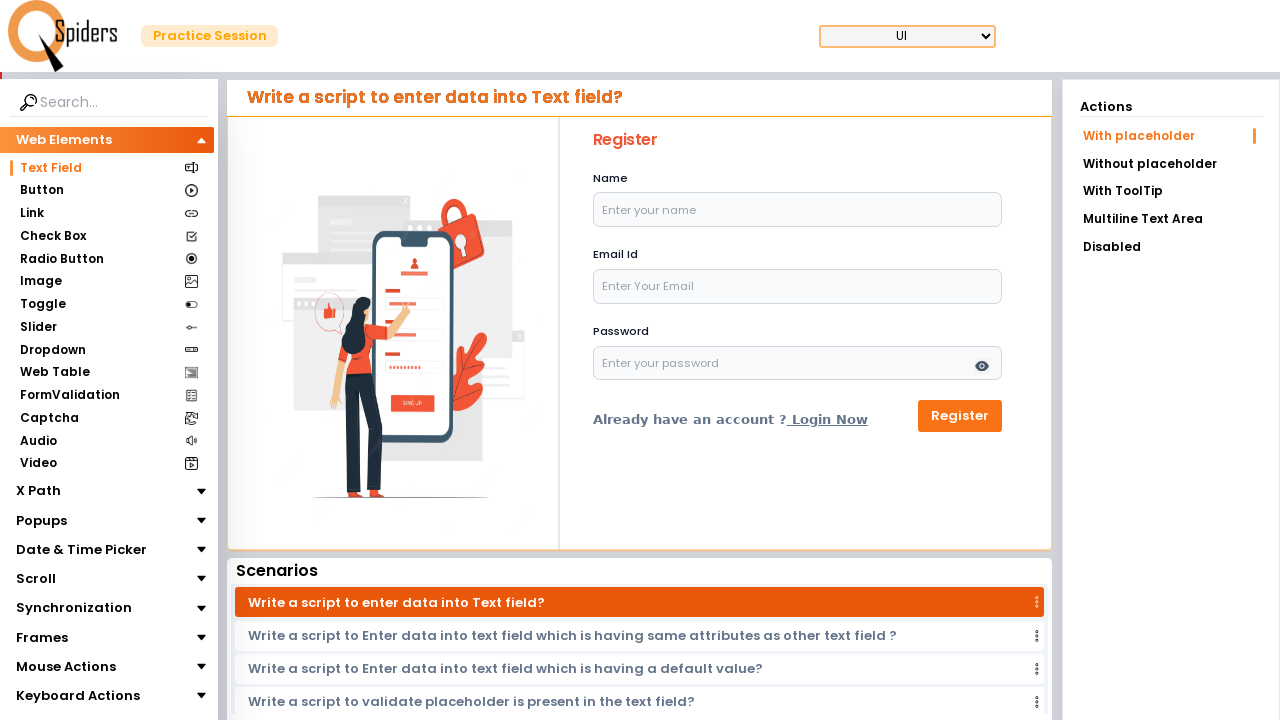

Clicked on the 'Disabled' list item at (1171, 247) on xpath=//li[text()='Disabled']
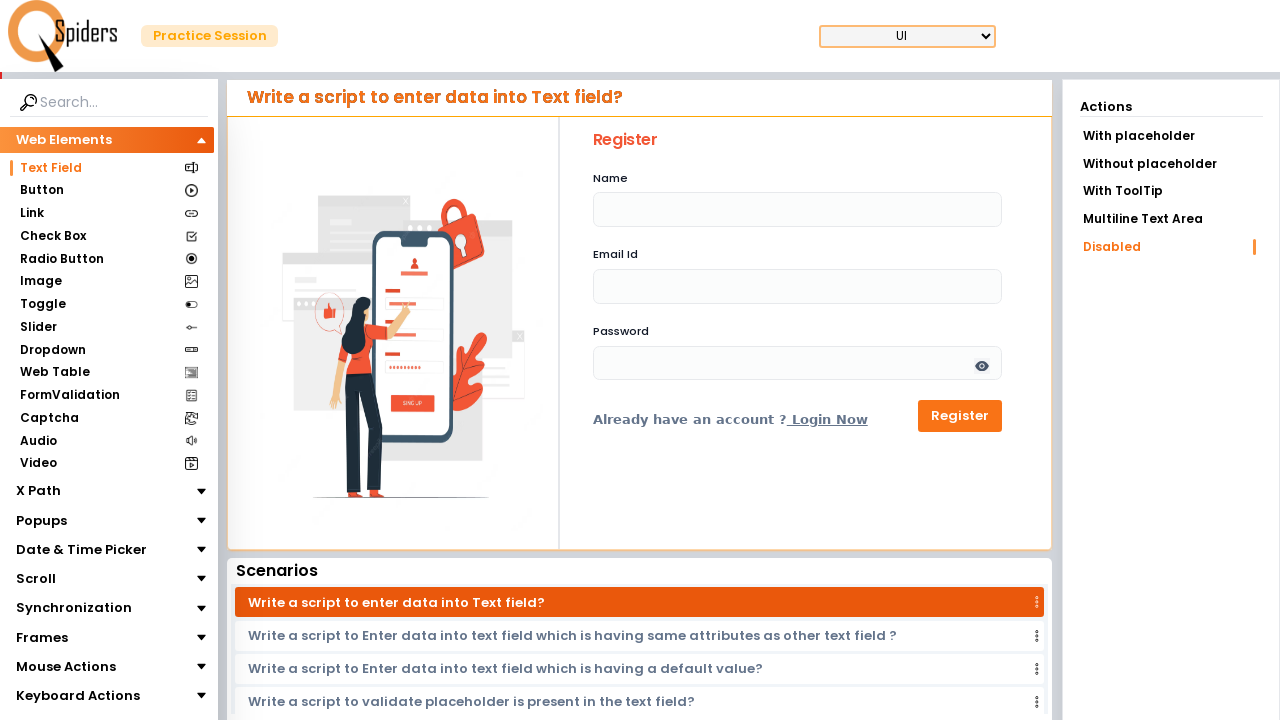

Used JavaScript to remove the 'disabled' attribute from the input field
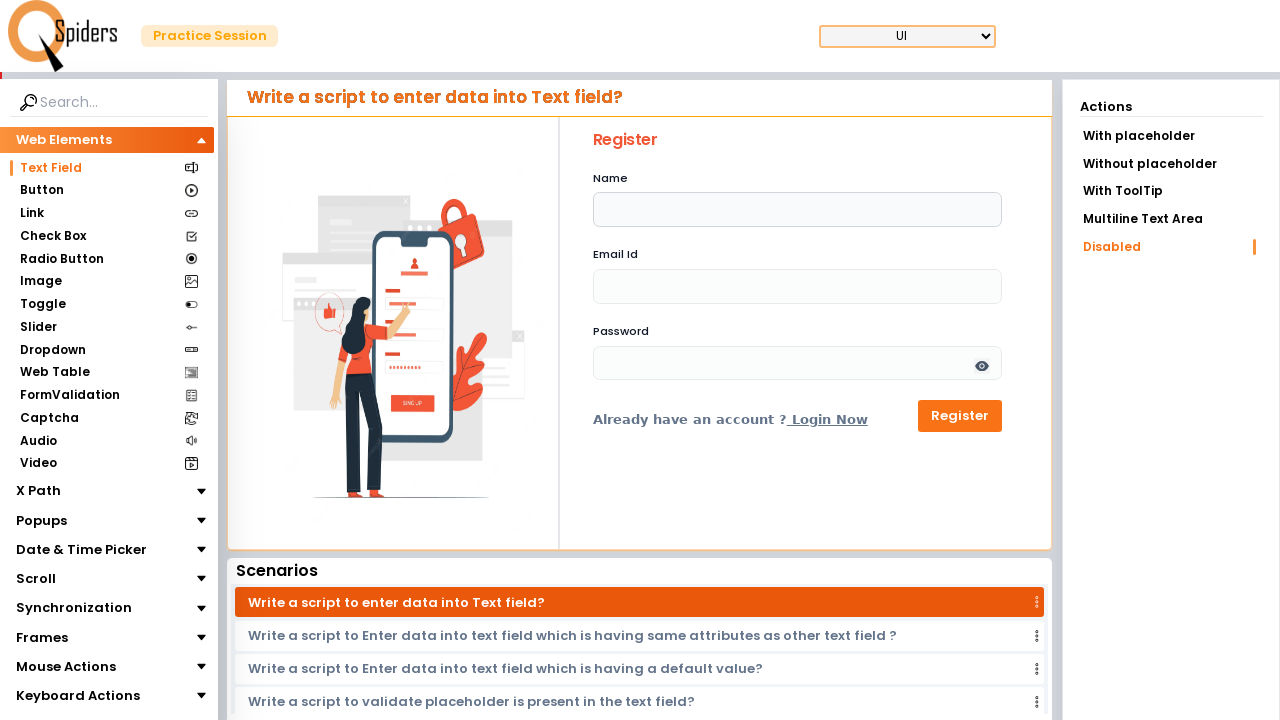

Filled the enabled input field with 'Disable nalli data' on #name
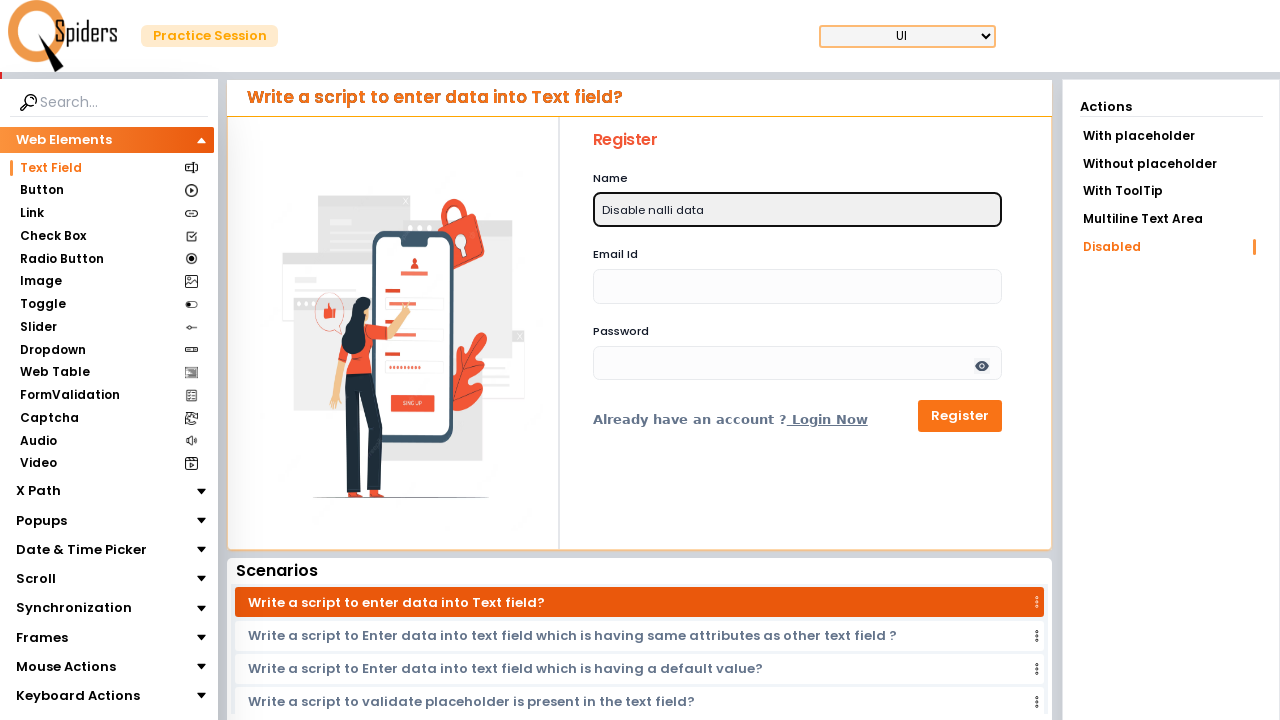

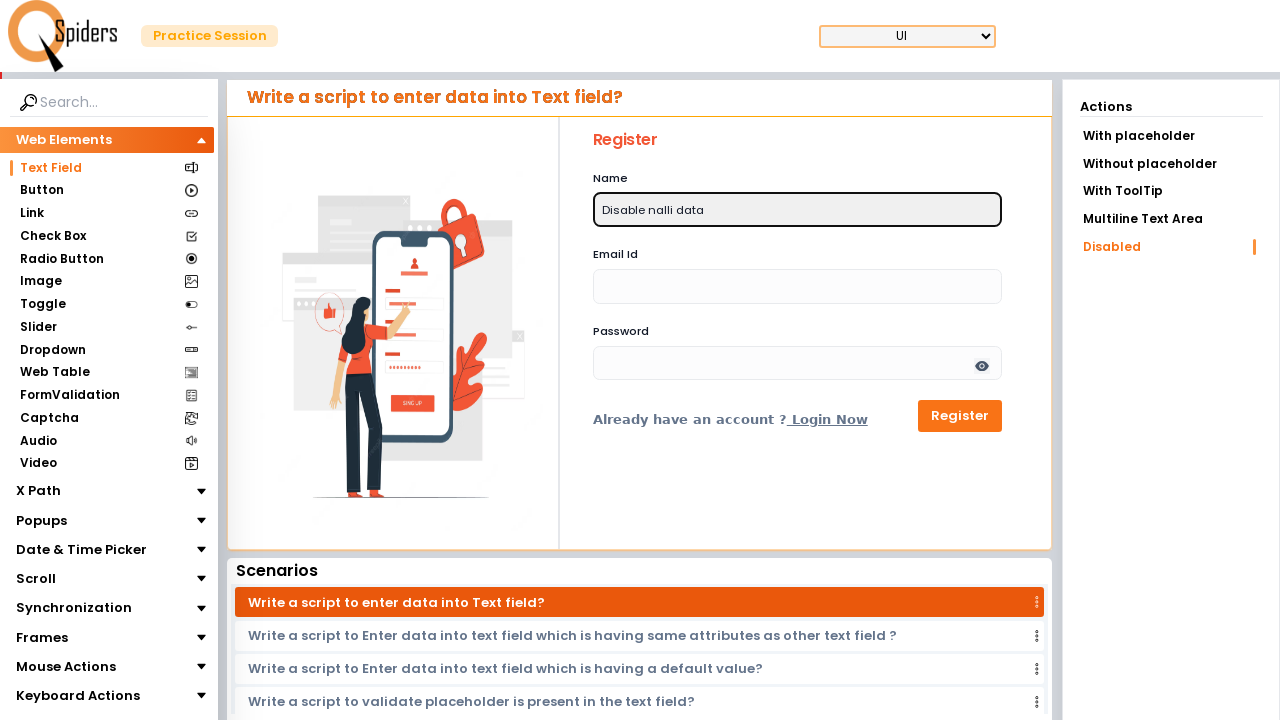